Tests opting out of A/B tests by adding an opt-out cookie before navigating to the A/B test page, then verifying the page shows "No A/B Test" heading.

Starting URL: http://the-internet.herokuapp.com

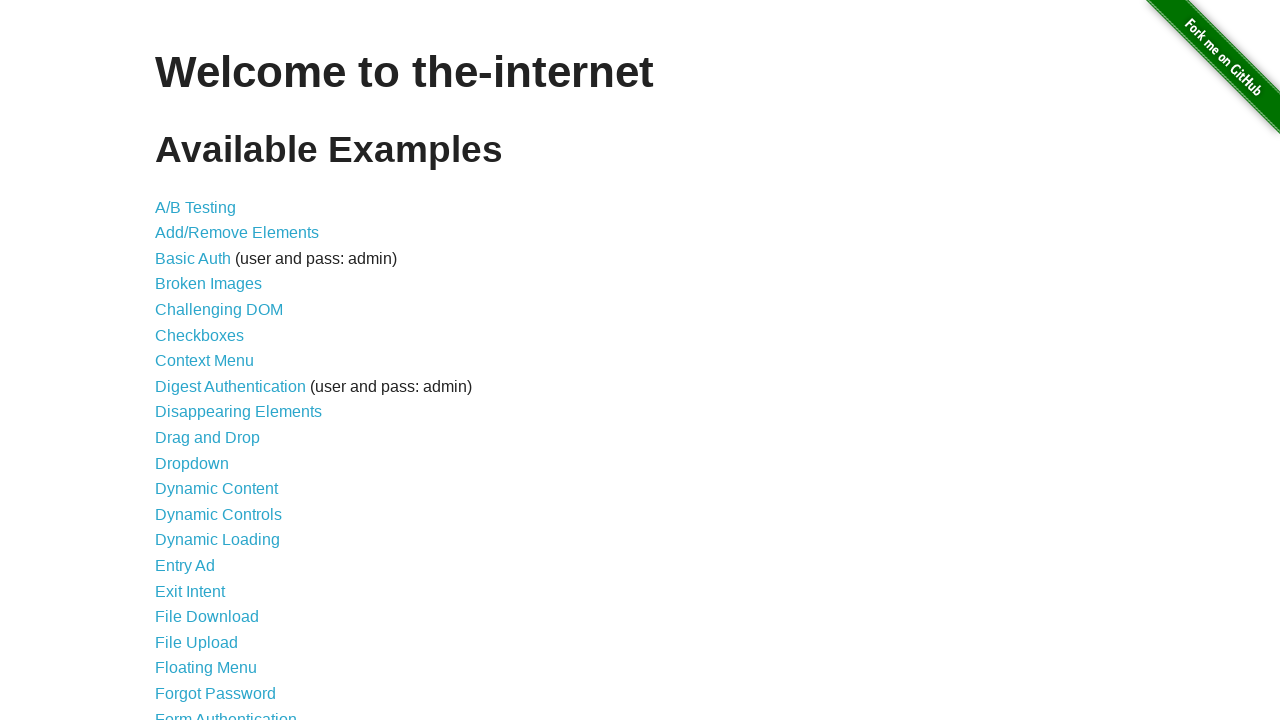

Added optimizelyOptOut cookie to opt out of A/B test
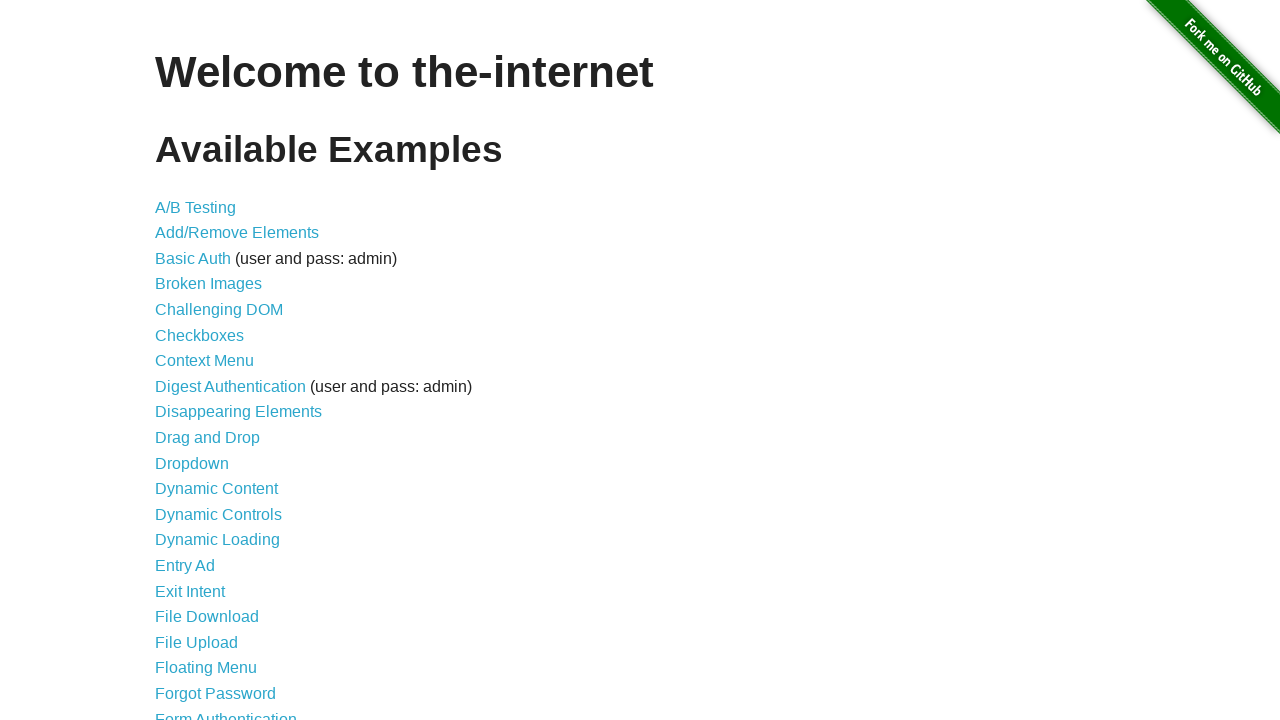

Navigated to A/B test page
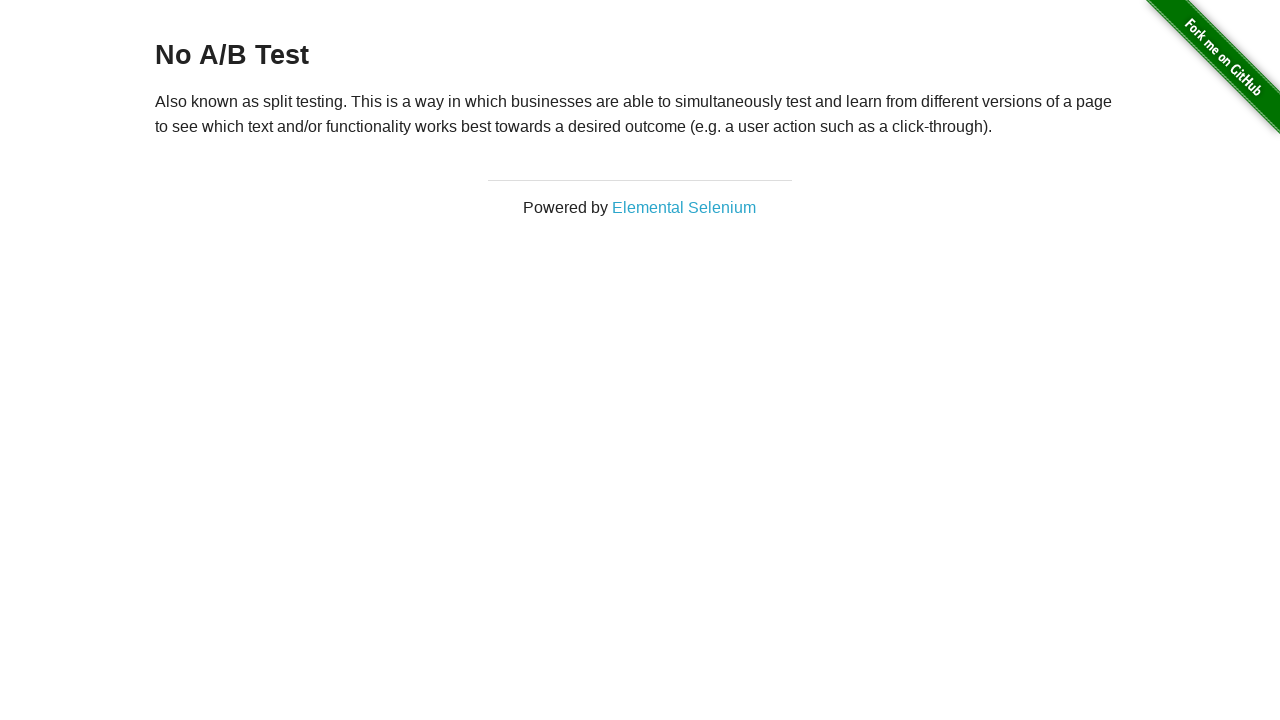

Retrieved heading text from h3 element
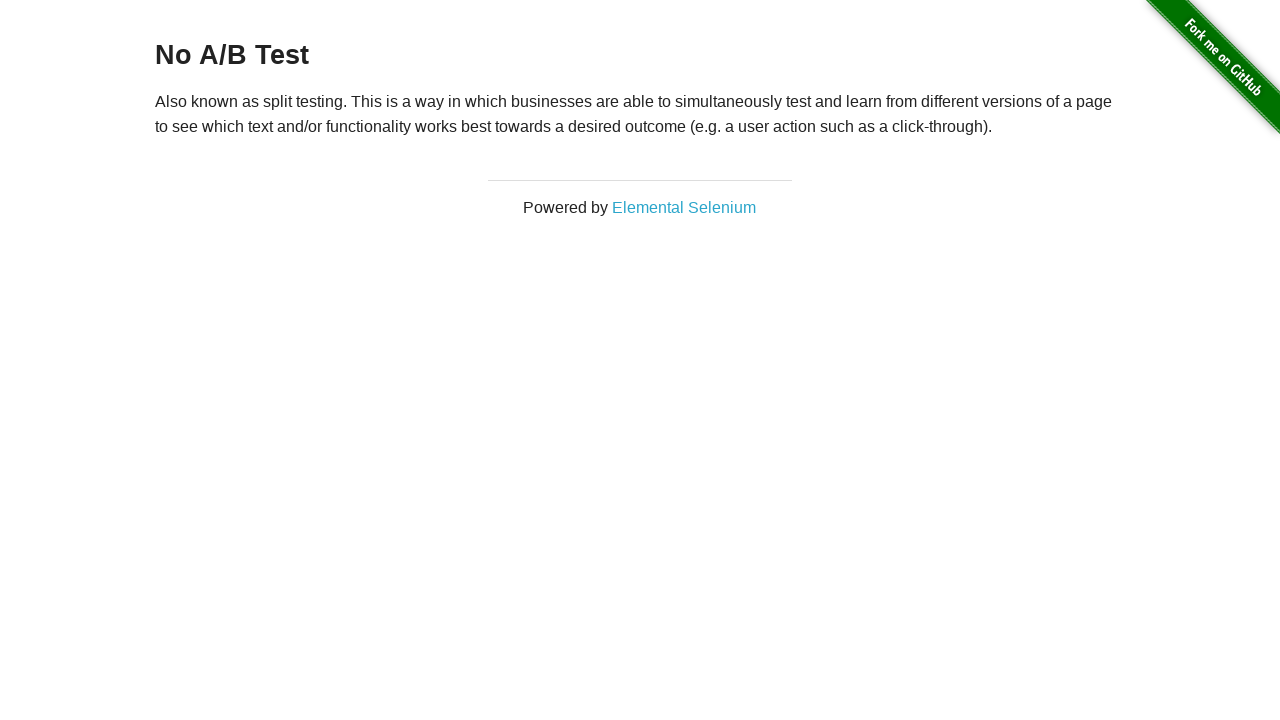

Verified heading displays 'No A/B Test' as expected
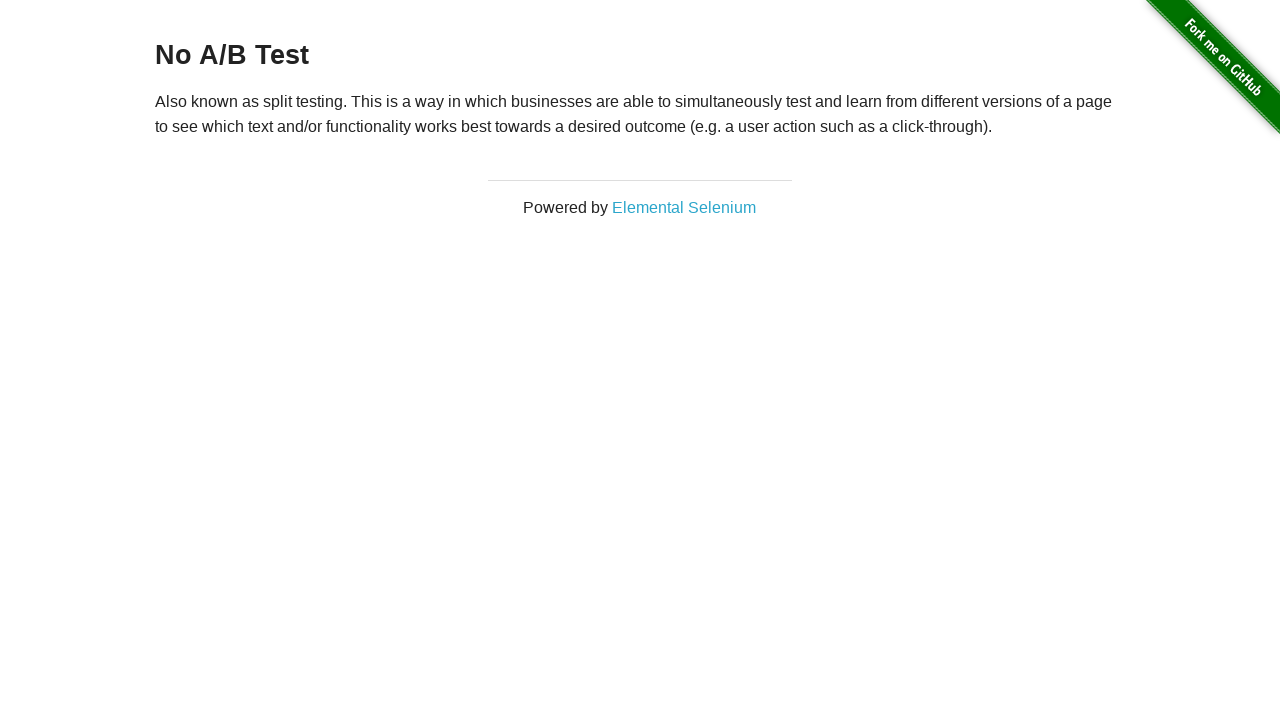

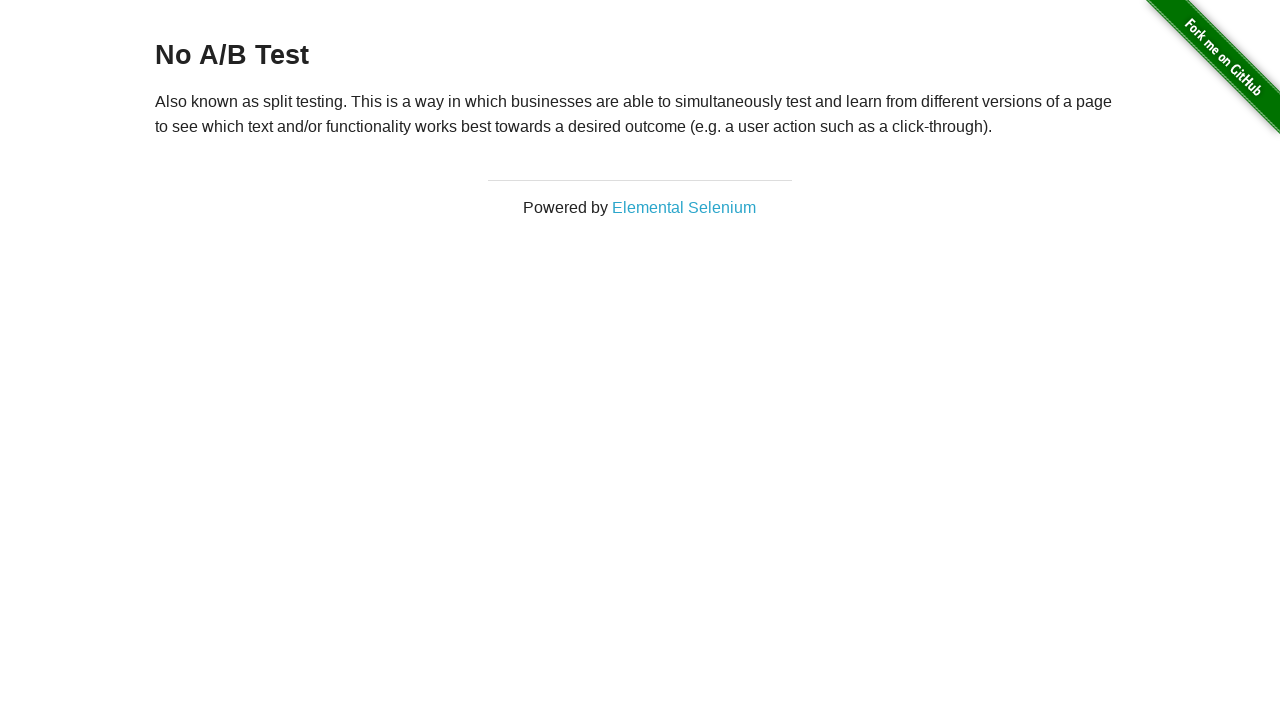